Tests modal dialog functionality by opening a small modal and then closing it

Starting URL: https://demoqa.com/modal-dialogs

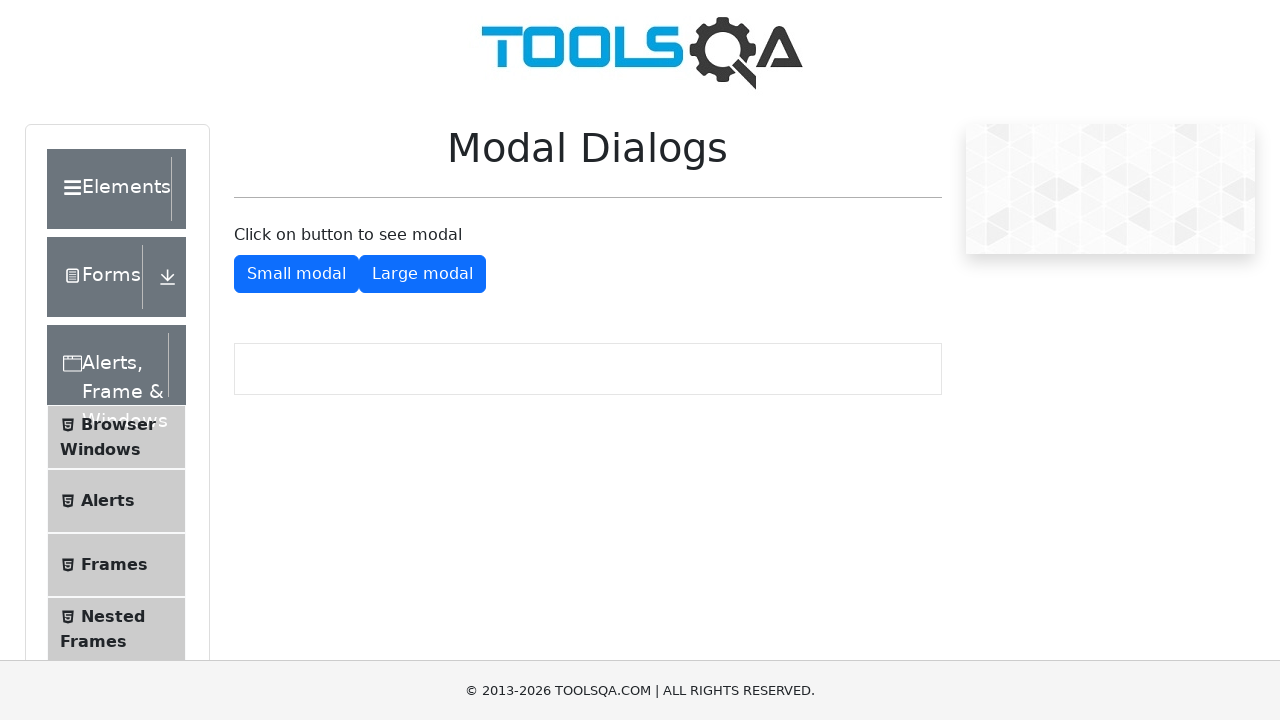

Clicked button to open small modal dialog at (296, 274) on button#showSmallModal
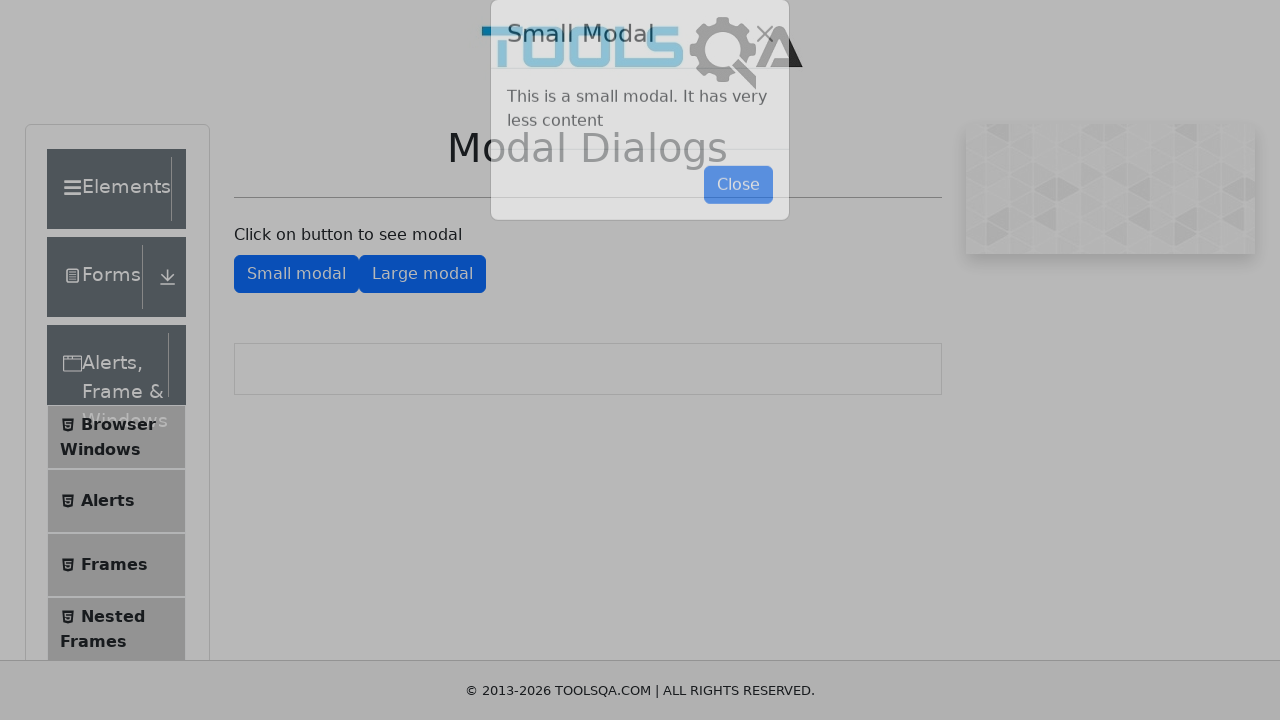

Modal body appeared and is visible
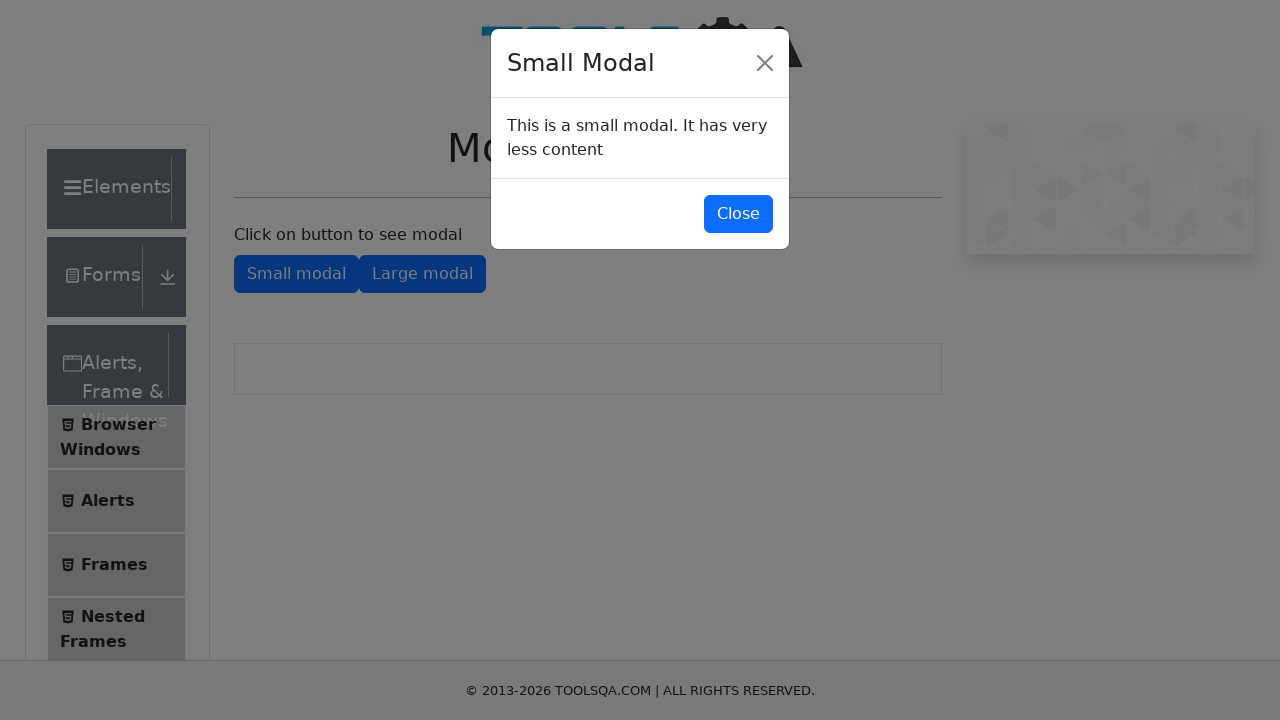

Clicked button to close small modal dialog at (738, 214) on button#closeSmallModal
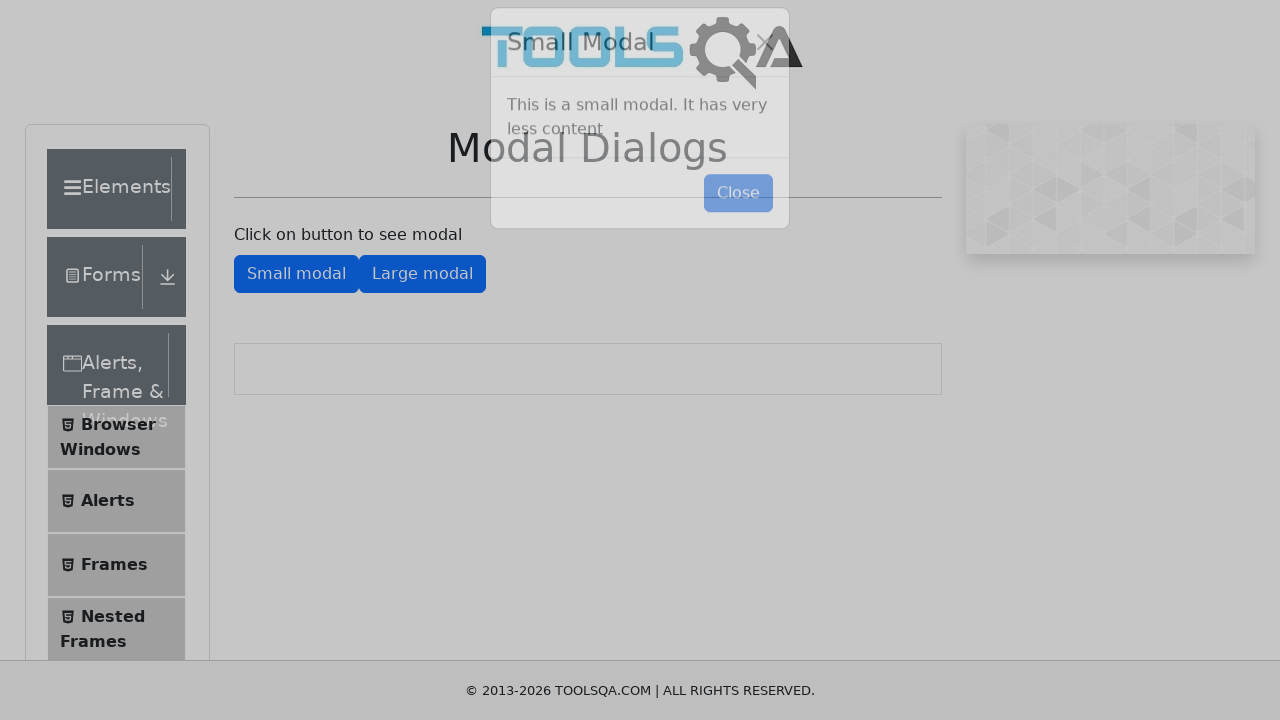

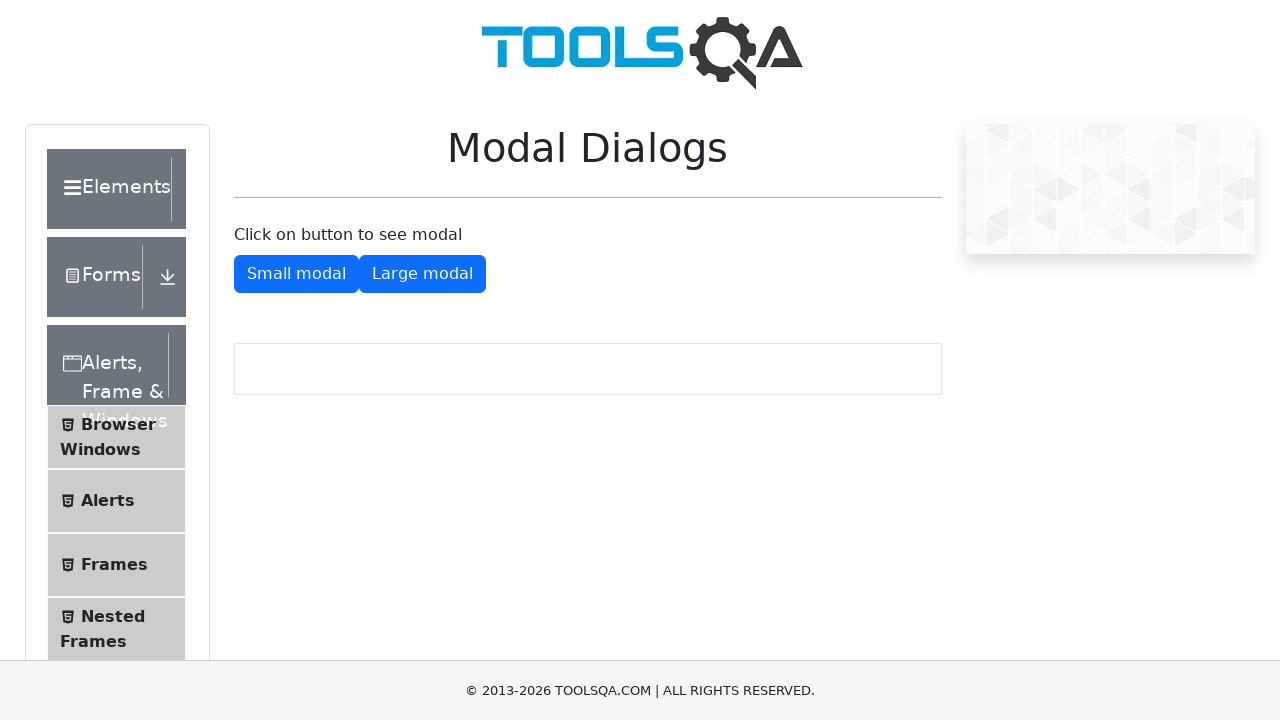